Tests adding specific grocery items (Cucumber, Brocolli, Beetroot) to the shopping cart on a practice e-commerce site by iterating through available products and clicking the add button for matching items.

Starting URL: https://rahulshettyacademy.com/seleniumPractise/

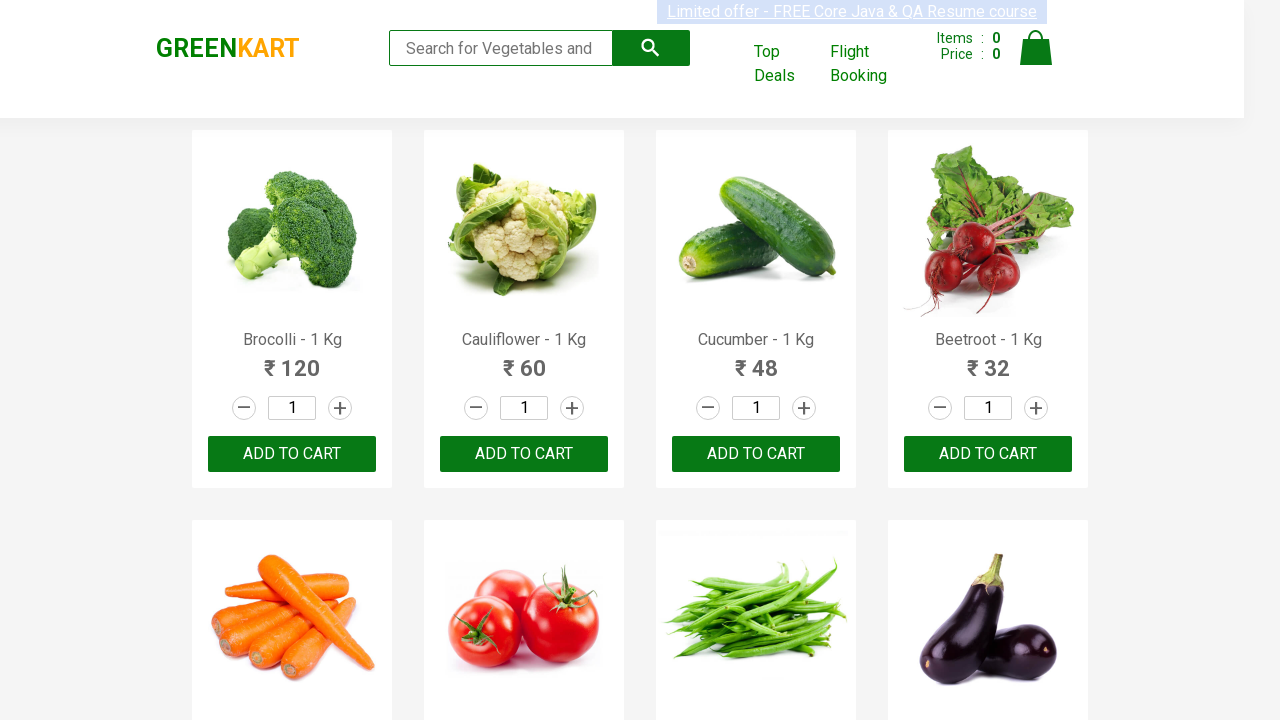

Waited for product names to load on the page
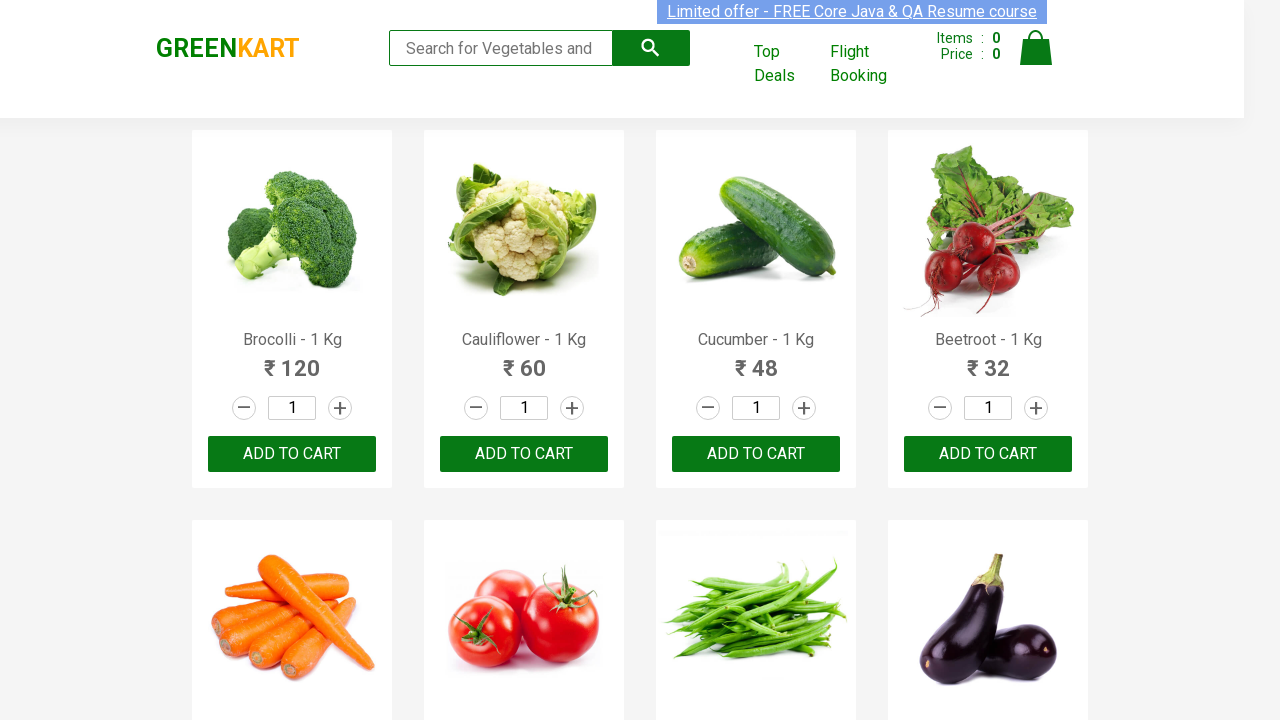

Retrieved all product name elements from the page
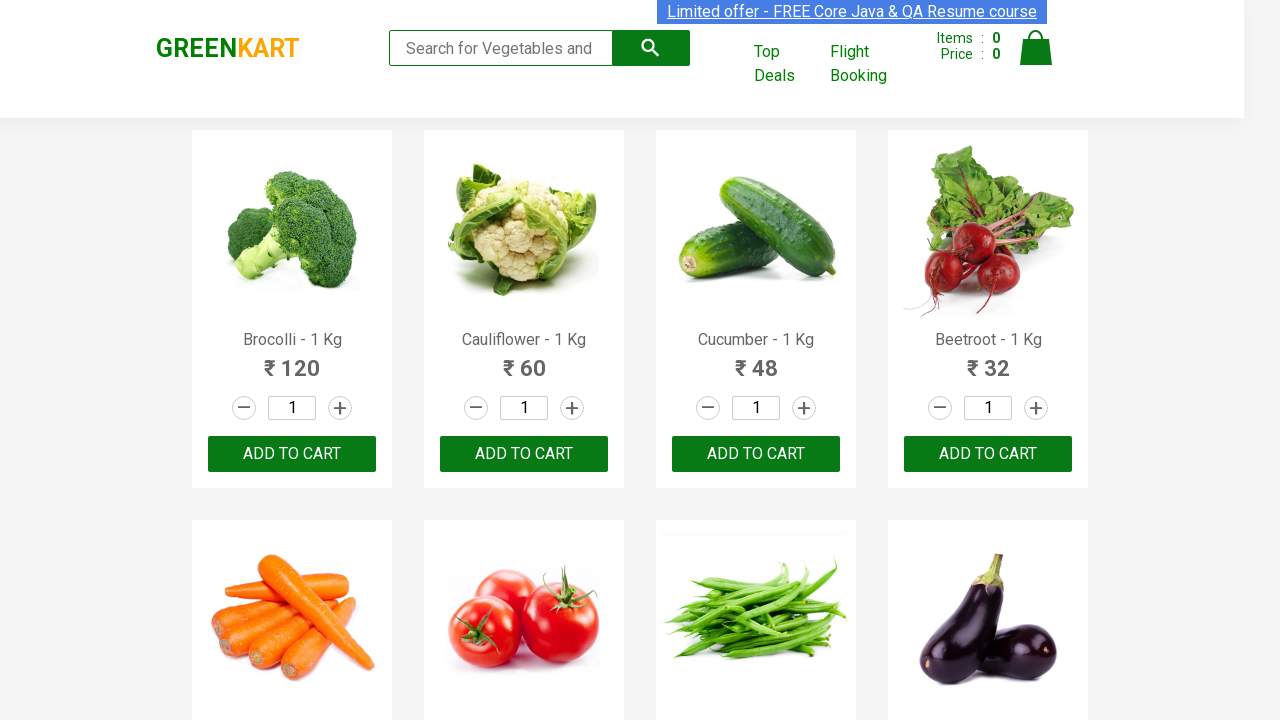

Added 'Brocolli' to cart (1 of 3) at (292, 454) on xpath=//div[@class='product-action']/button >> nth=0
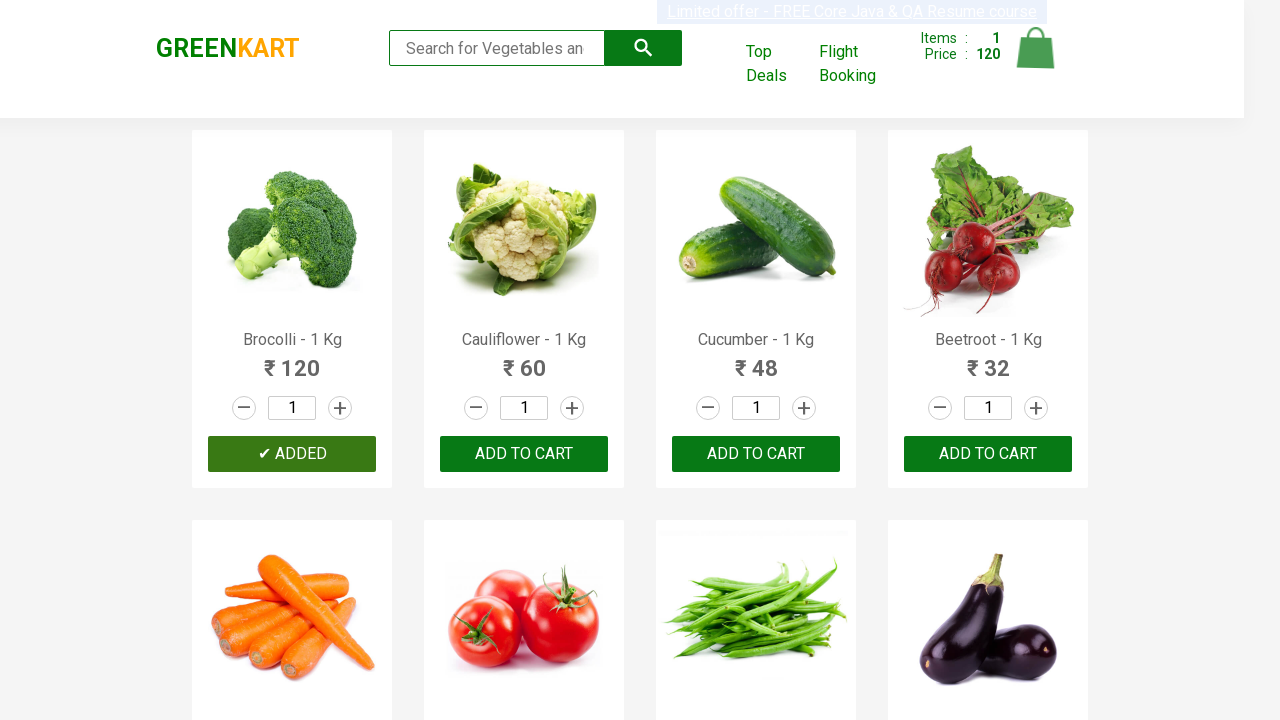

Added 'Cucumber' to cart (2 of 3) at (756, 454) on xpath=//div[@class='product-action']/button >> nth=2
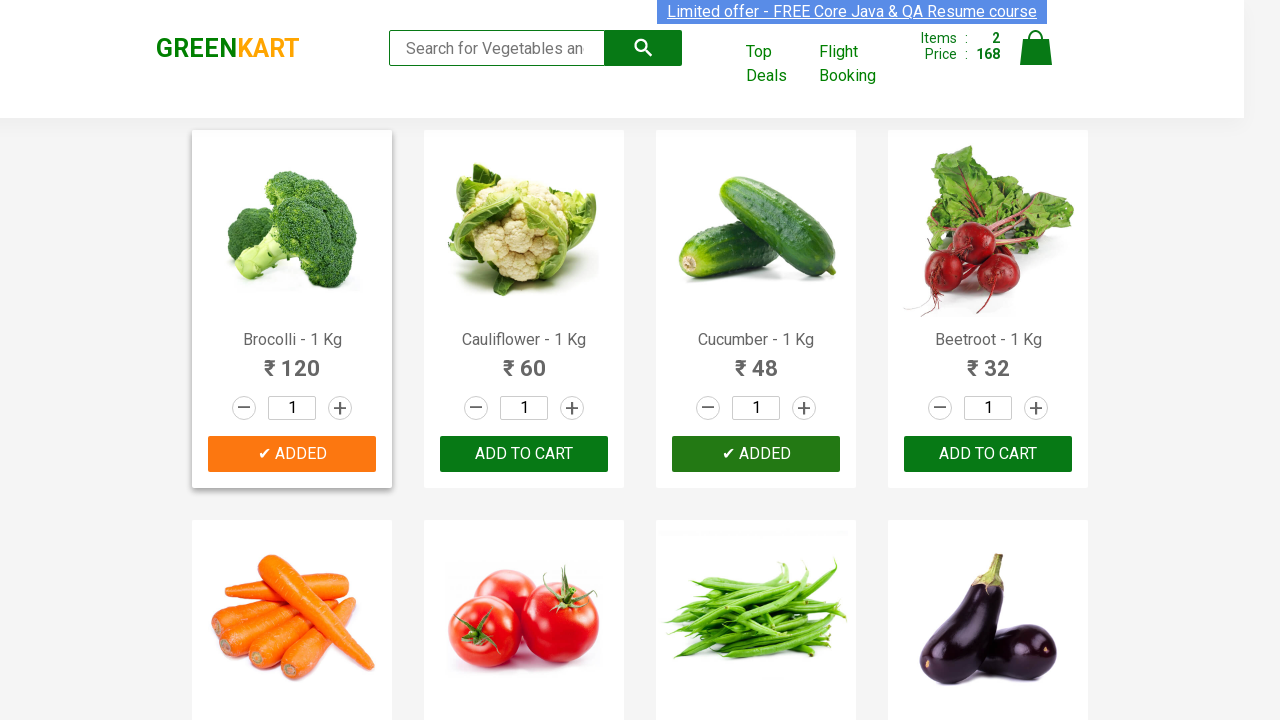

Added 'Beetroot' to cart (3 of 3) at (988, 454) on xpath=//div[@class='product-action']/button >> nth=3
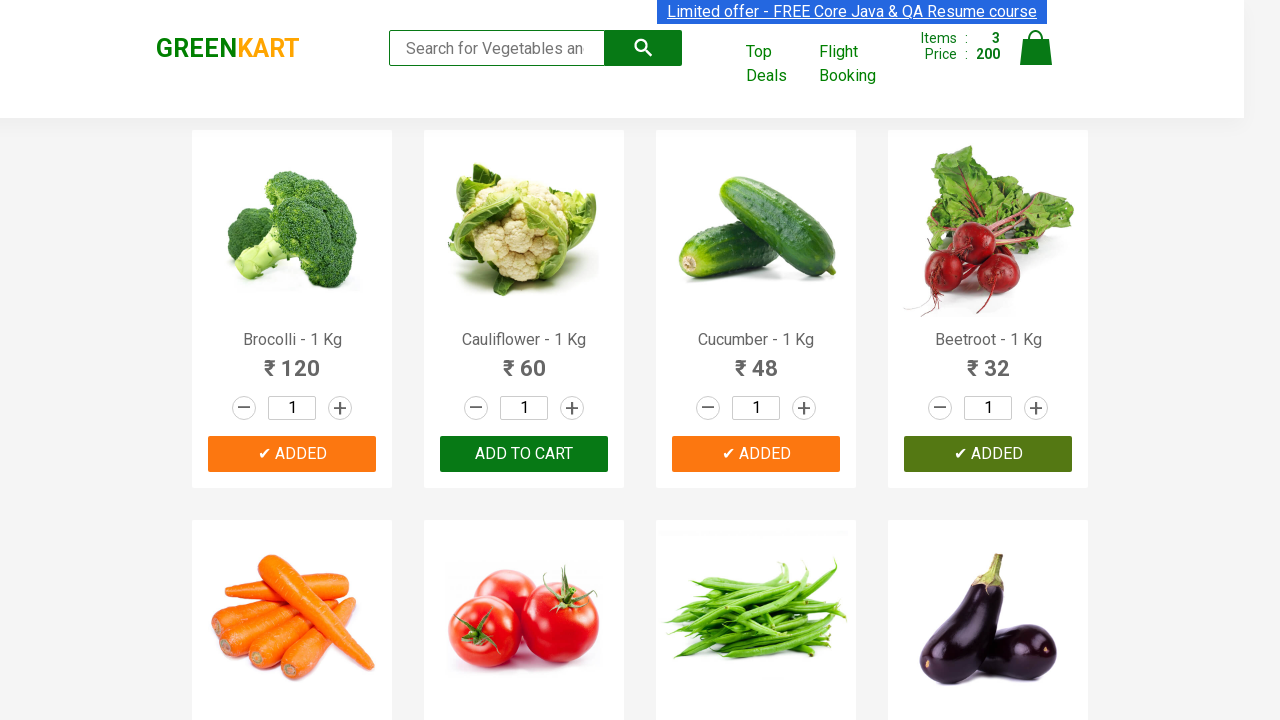

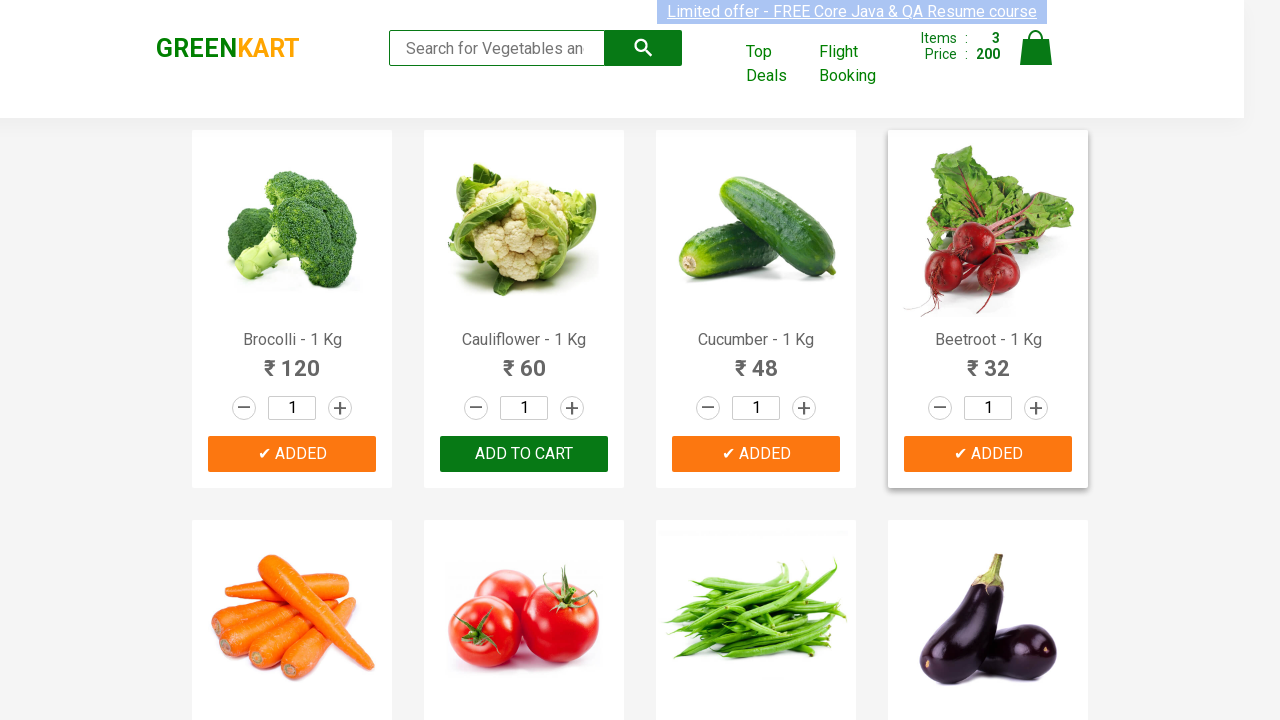